Tests double-click functionality on a button element

Starting URL: https://testeroprogramowania.github.io/selenium/doubleclick.html

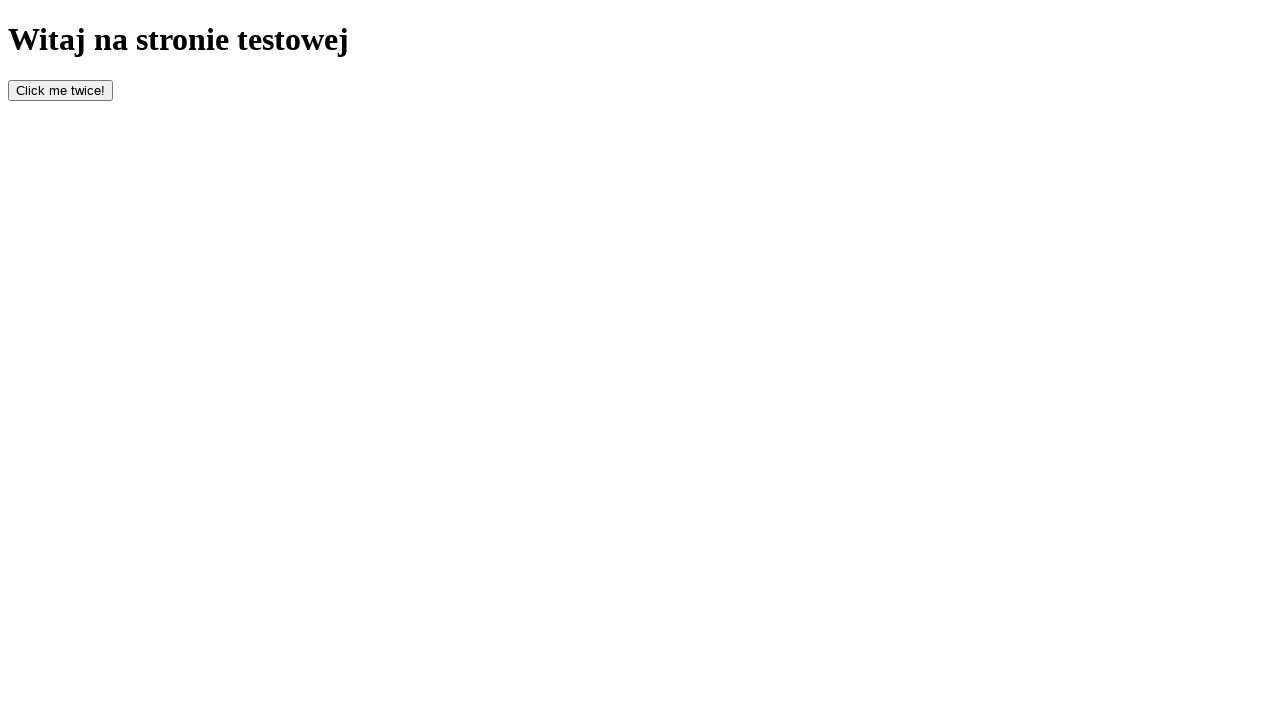

Double-clicked the button element with id 'bottom' at (60, 90) on #bottom
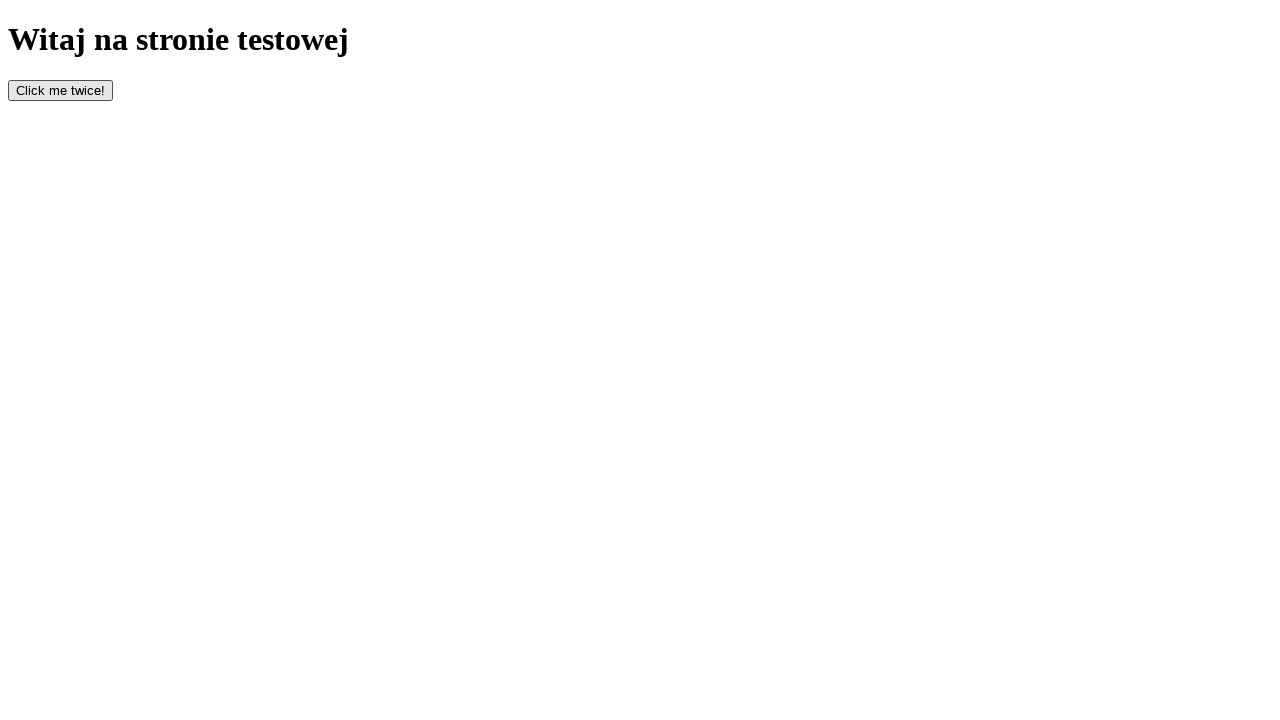

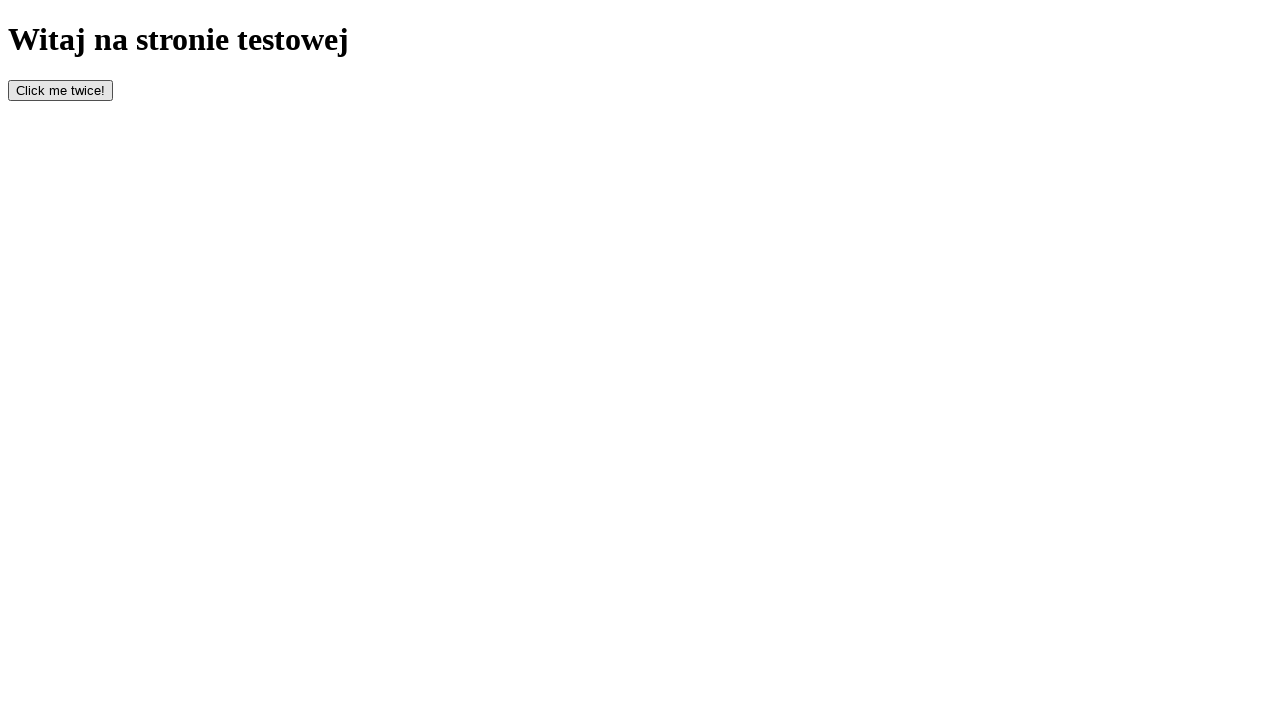